Tests hover functionality by moving the mouse over user avatar images and verifying that the correct usernames are displayed when hovering over each image.

Starting URL: https://the-internet.herokuapp.com/hovers

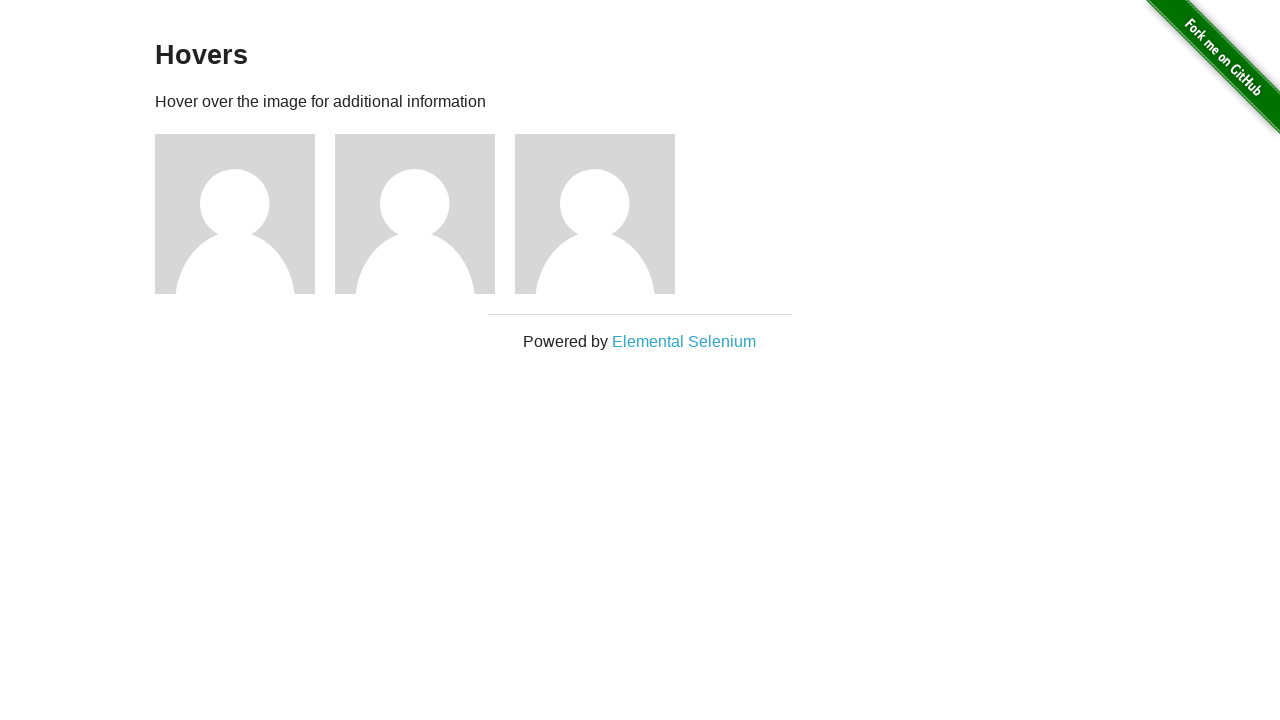

Navigated to hovers test page
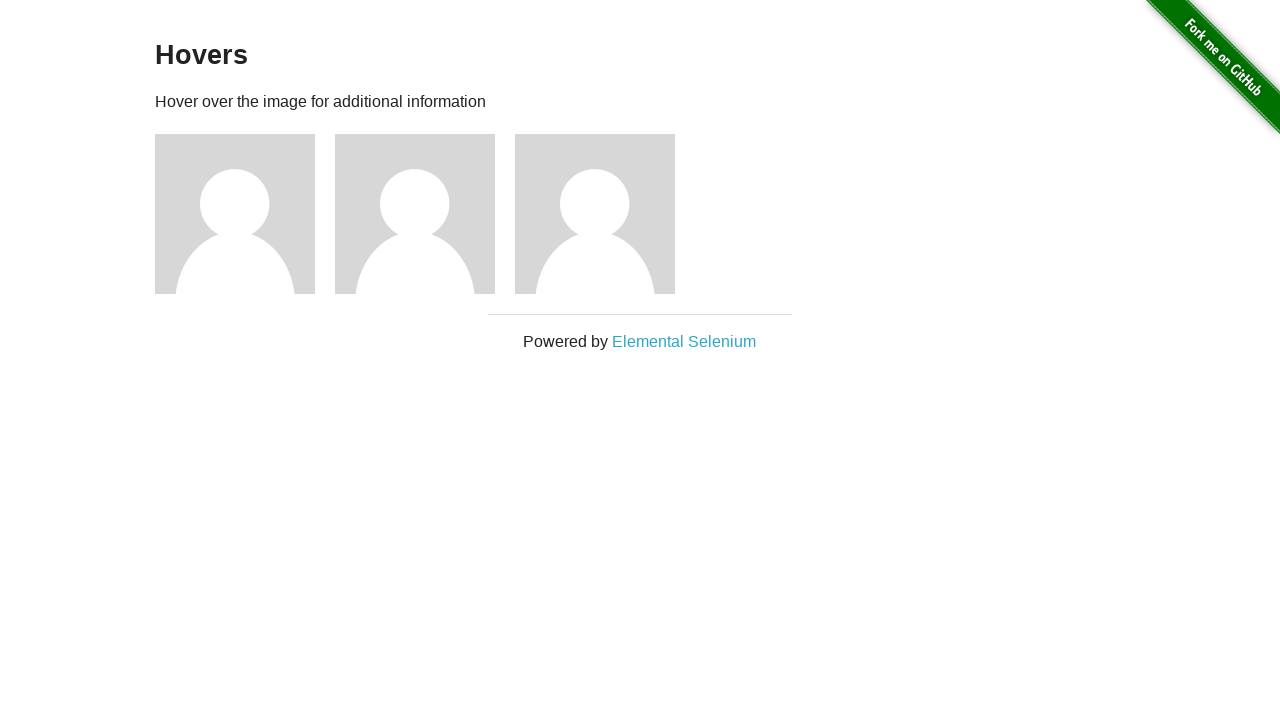

Located all user avatar images
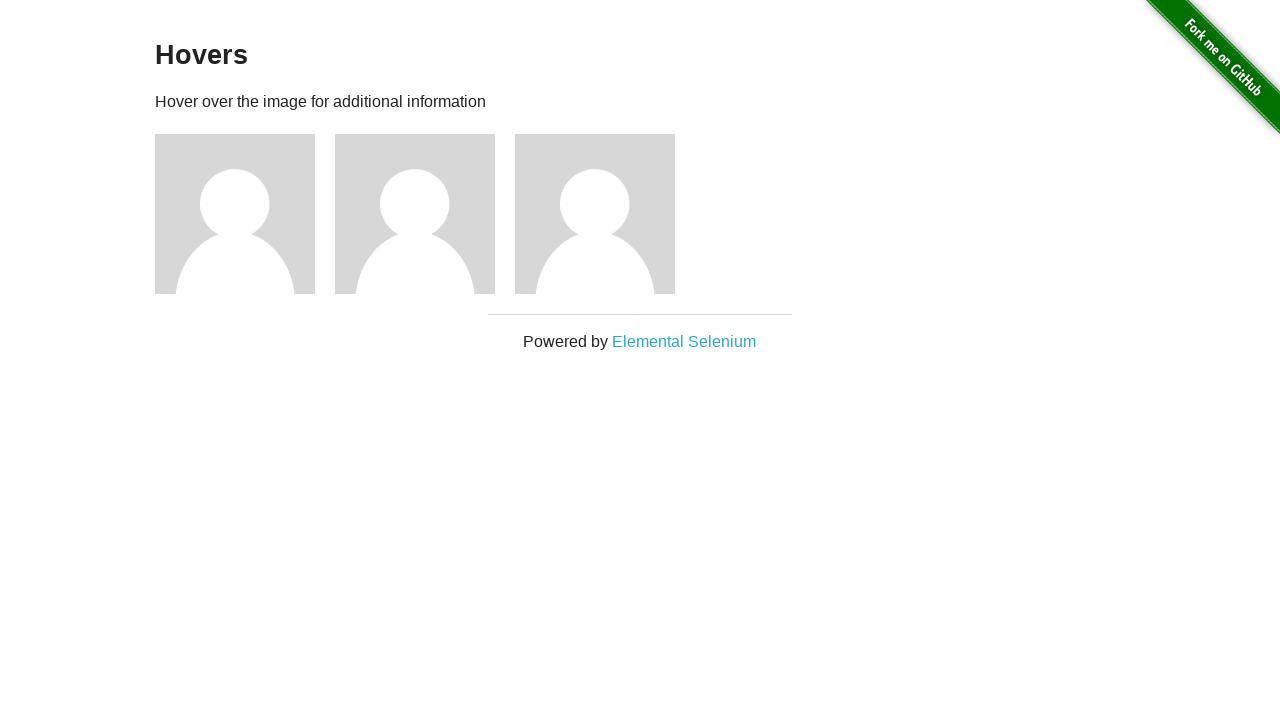

Hovered over avatar image 1 at (235, 214) on xpath=//img[@alt='User Avatar'] >> nth=0
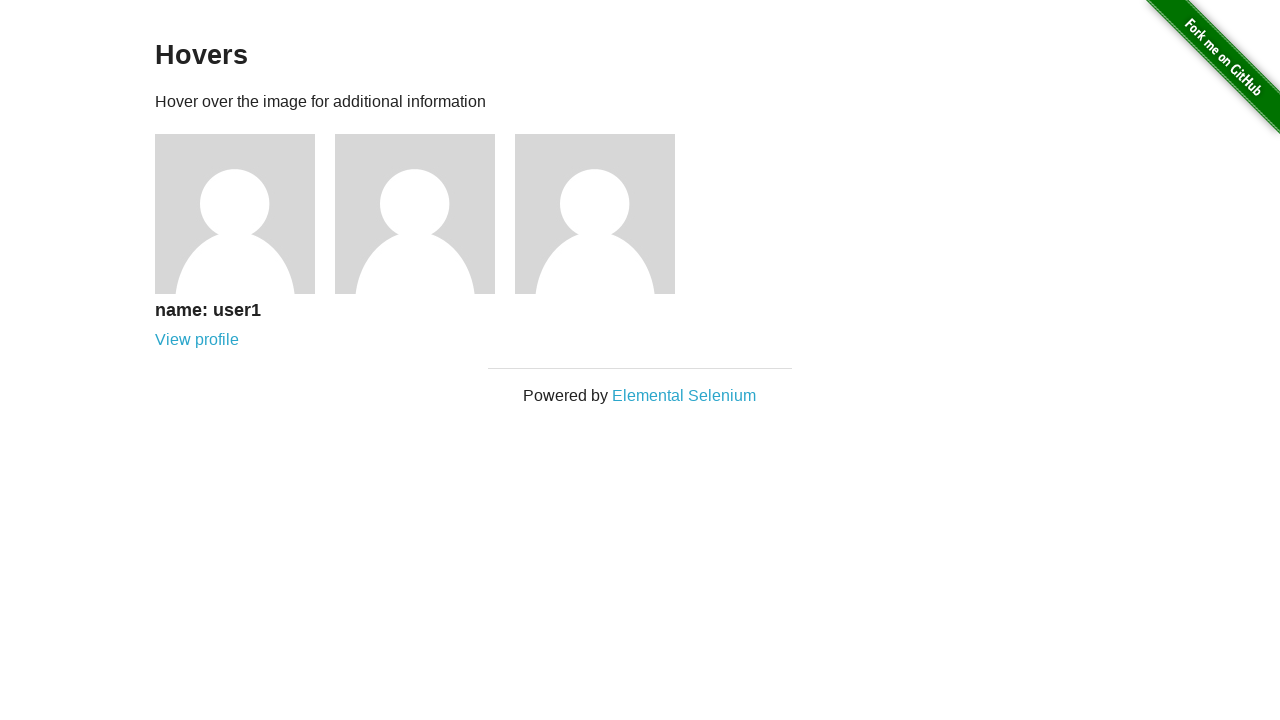

Username label appeared for avatar 1
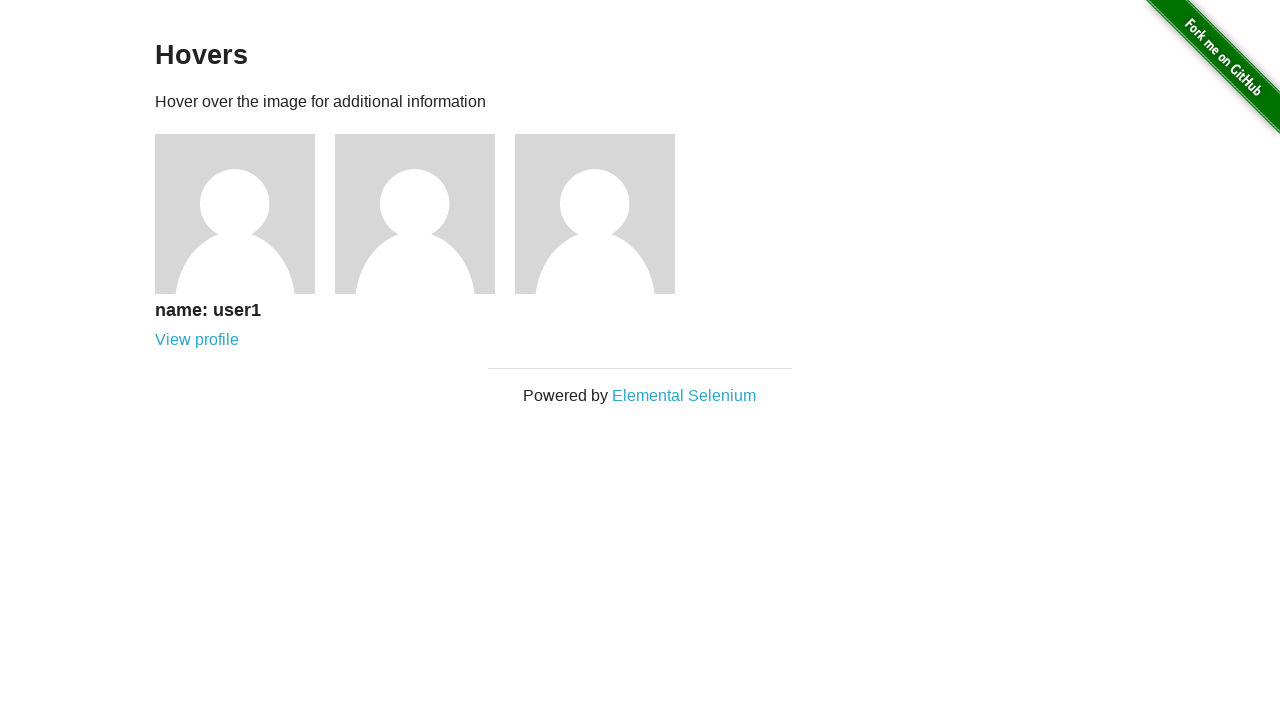

Captured username: name: user1
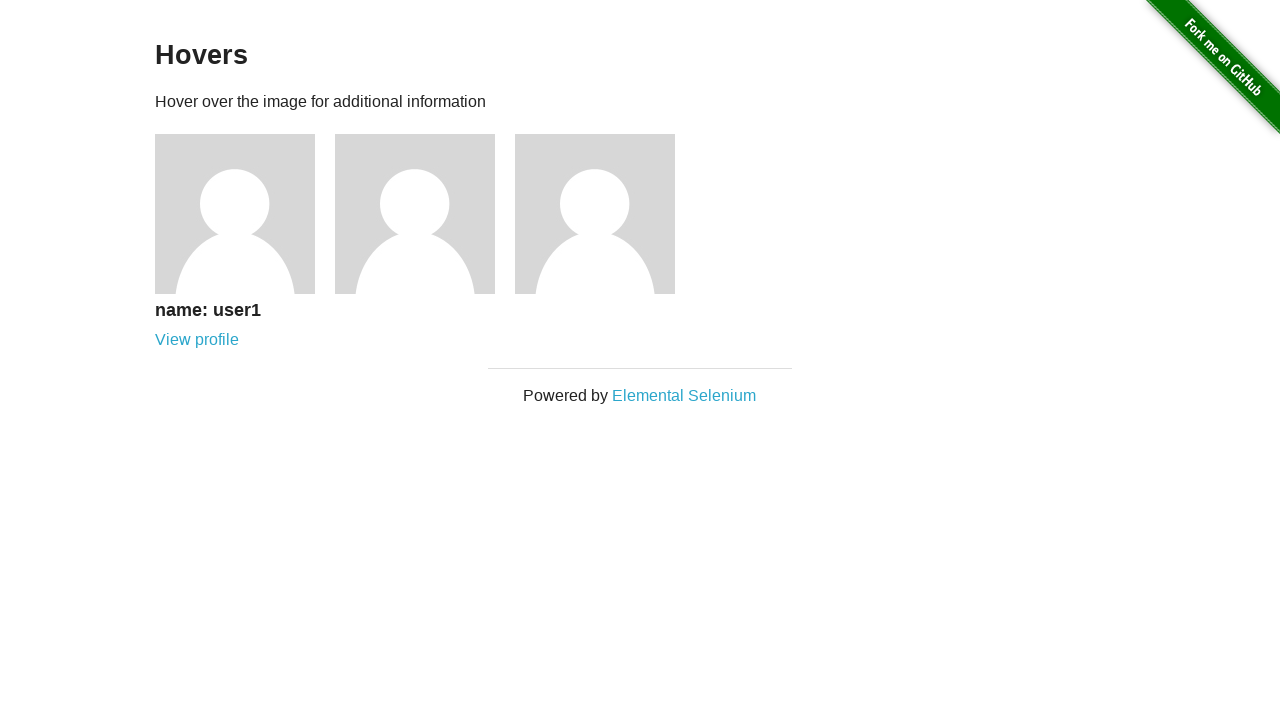

Hovered over avatar image 2 at (415, 214) on xpath=//img[@alt='User Avatar'] >> nth=1
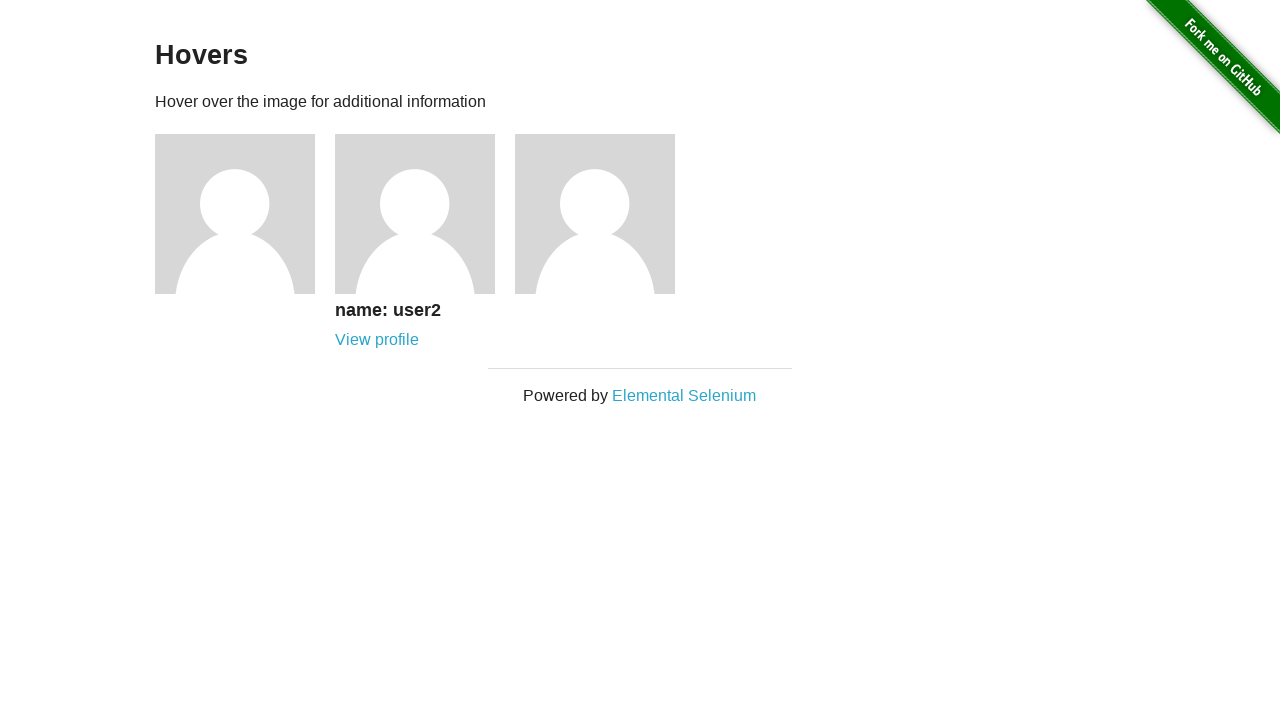

Username label appeared for avatar 2
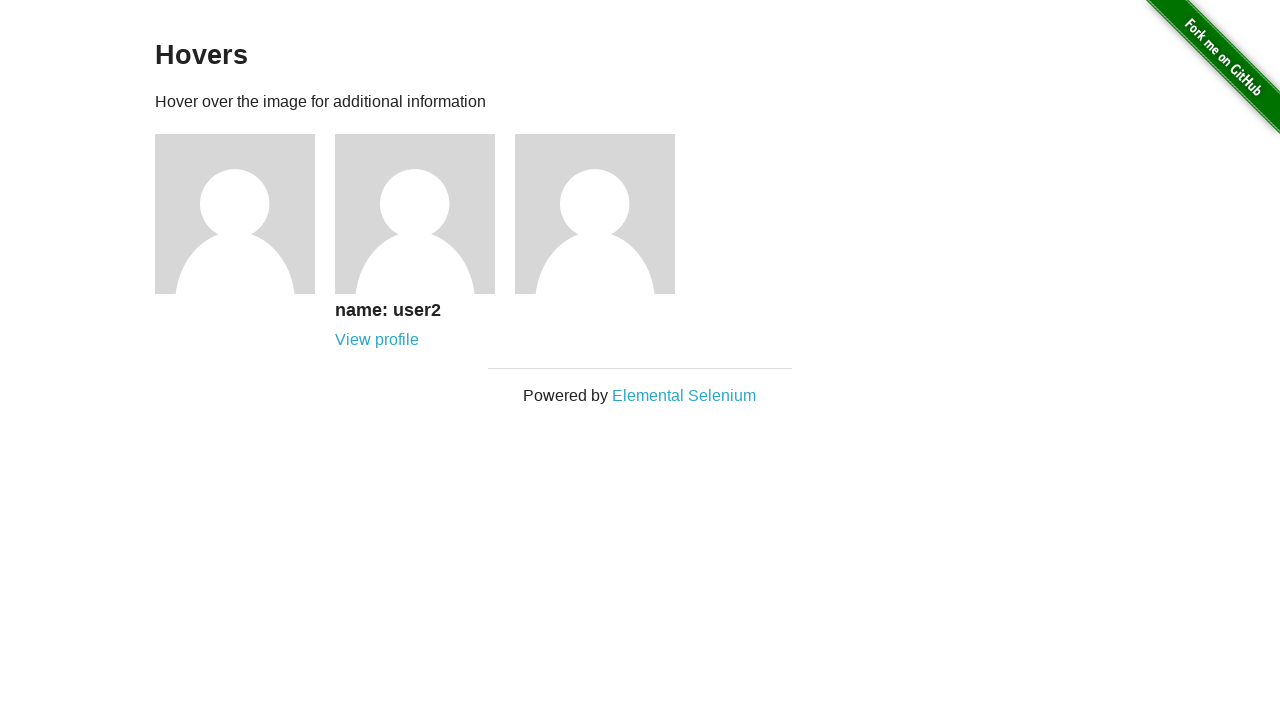

Captured username: name: user2
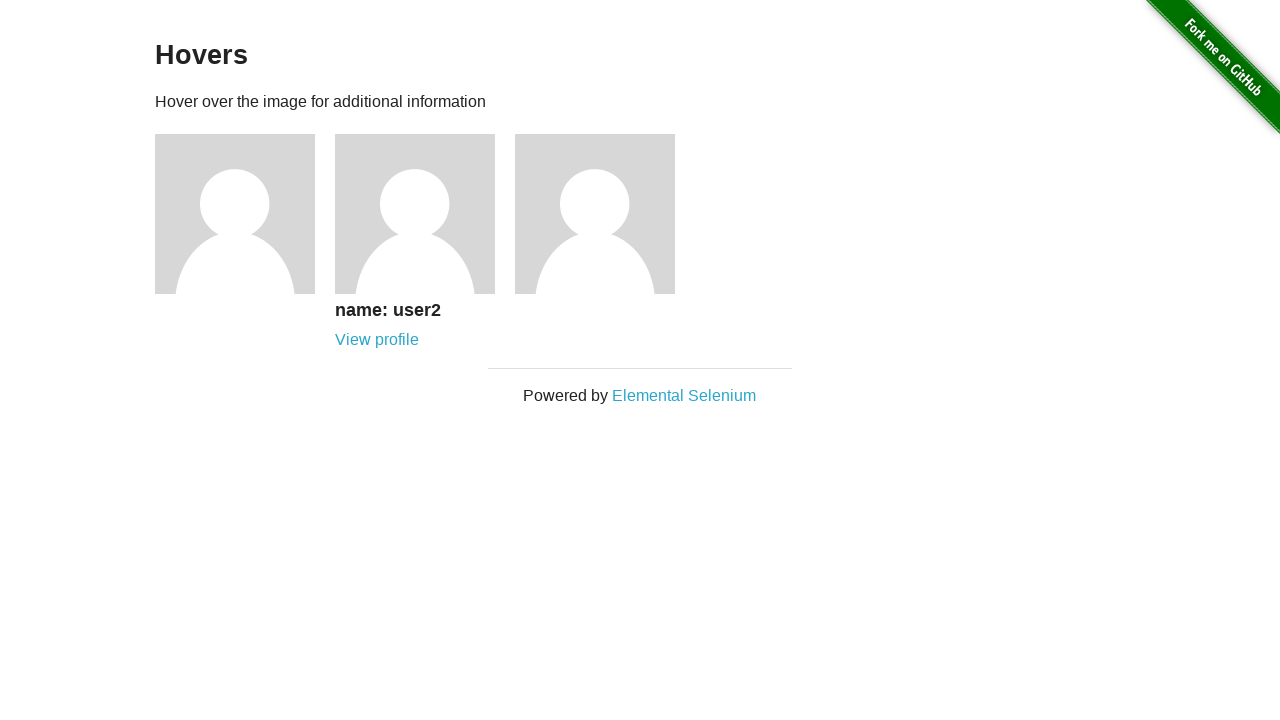

Hovered over avatar image 3 at (595, 214) on xpath=//img[@alt='User Avatar'] >> nth=2
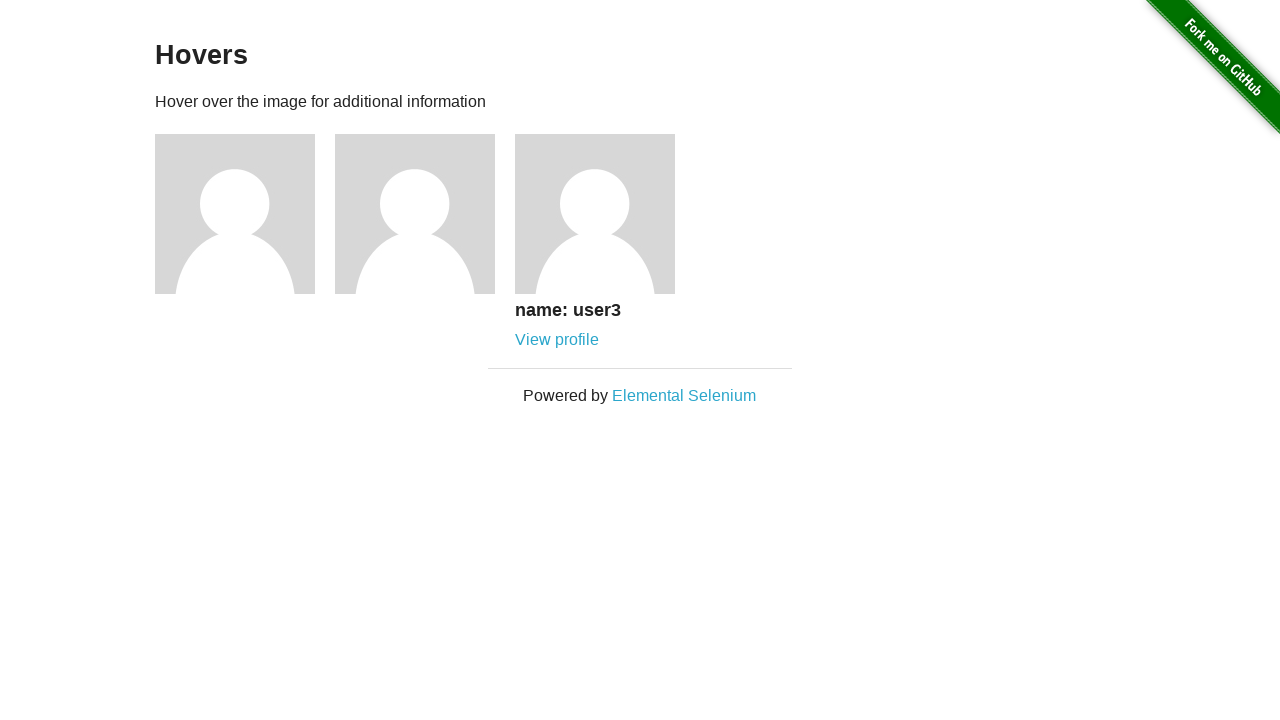

Username label appeared for avatar 3
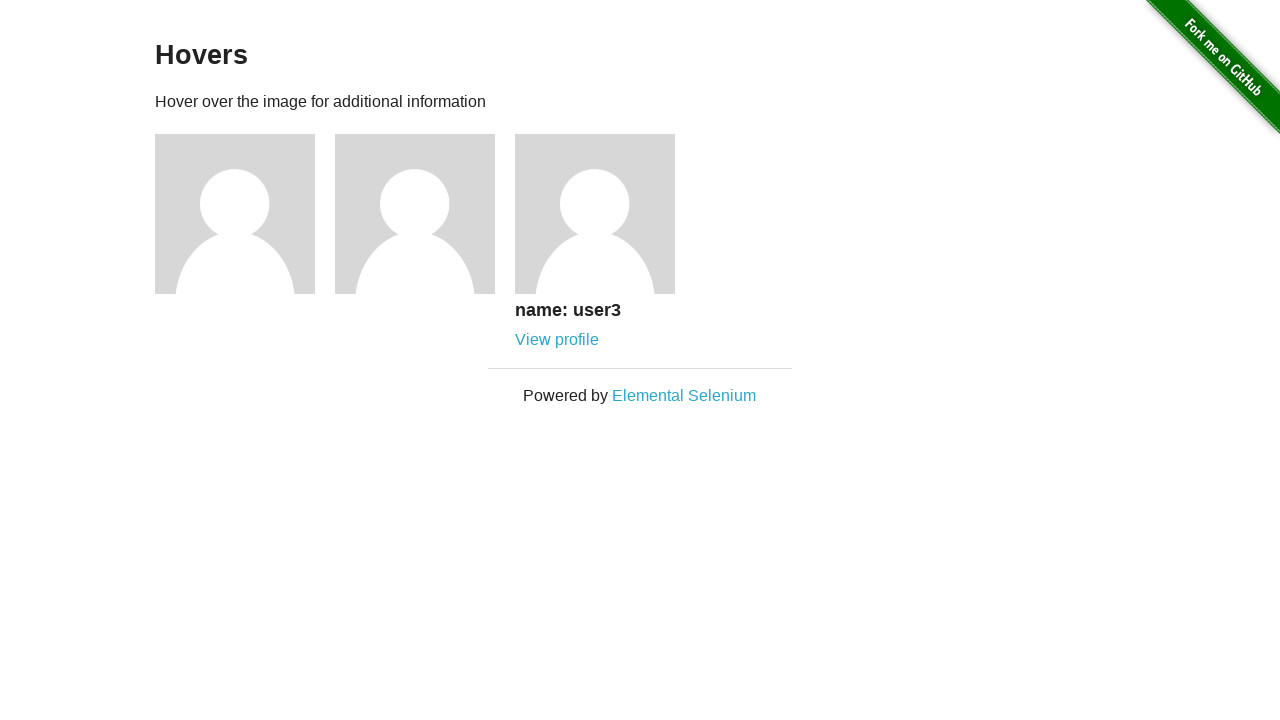

Captured username: name: user3
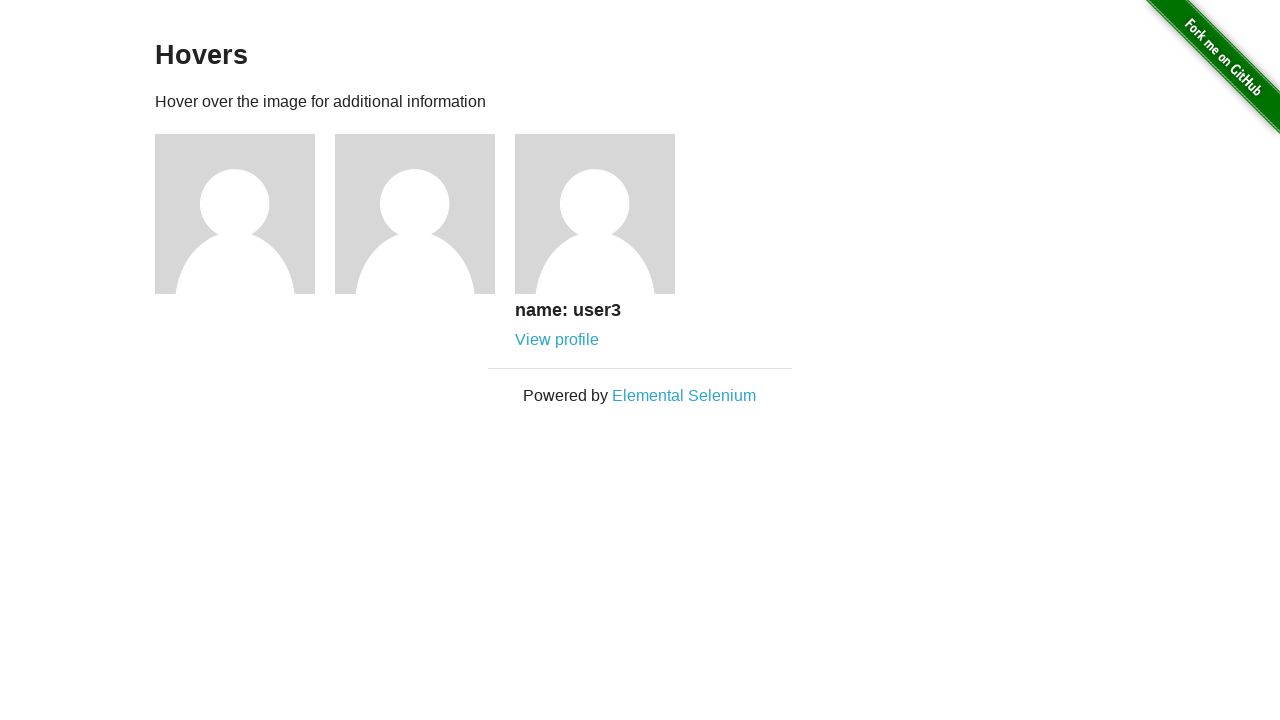

Verified all usernames match expected values: ['name: user1', 'name: user2', 'name: user3']
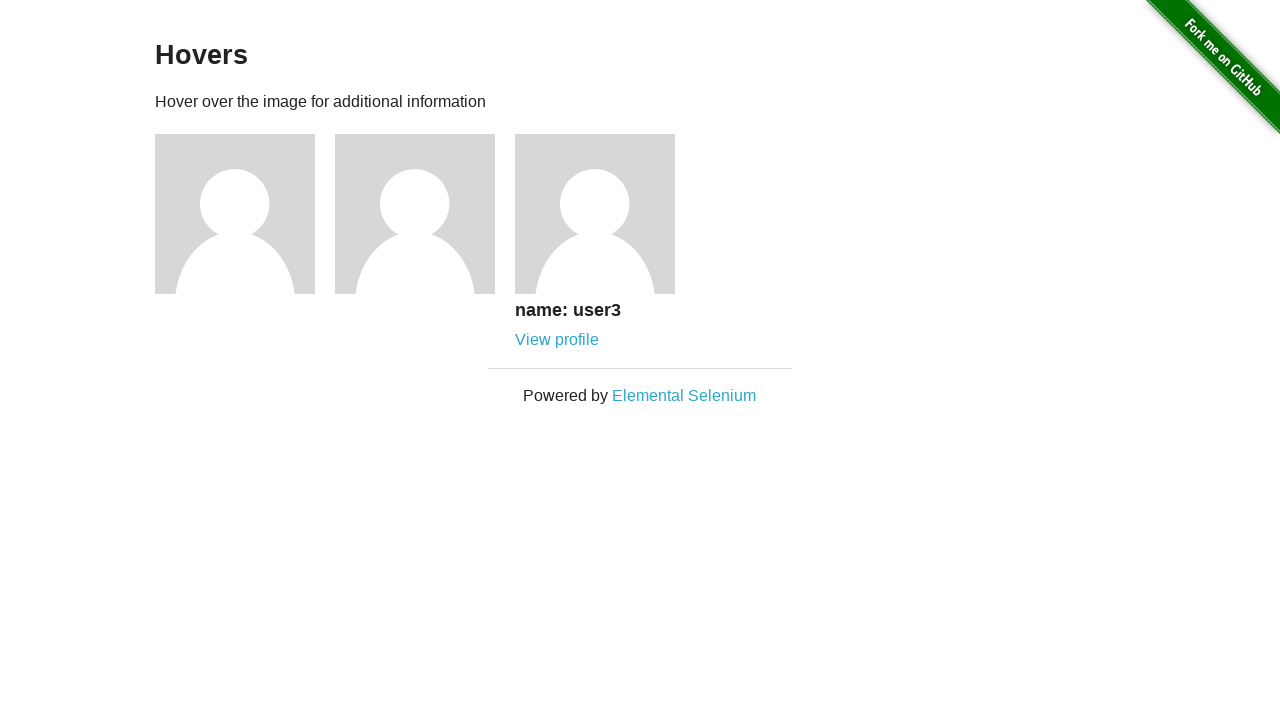

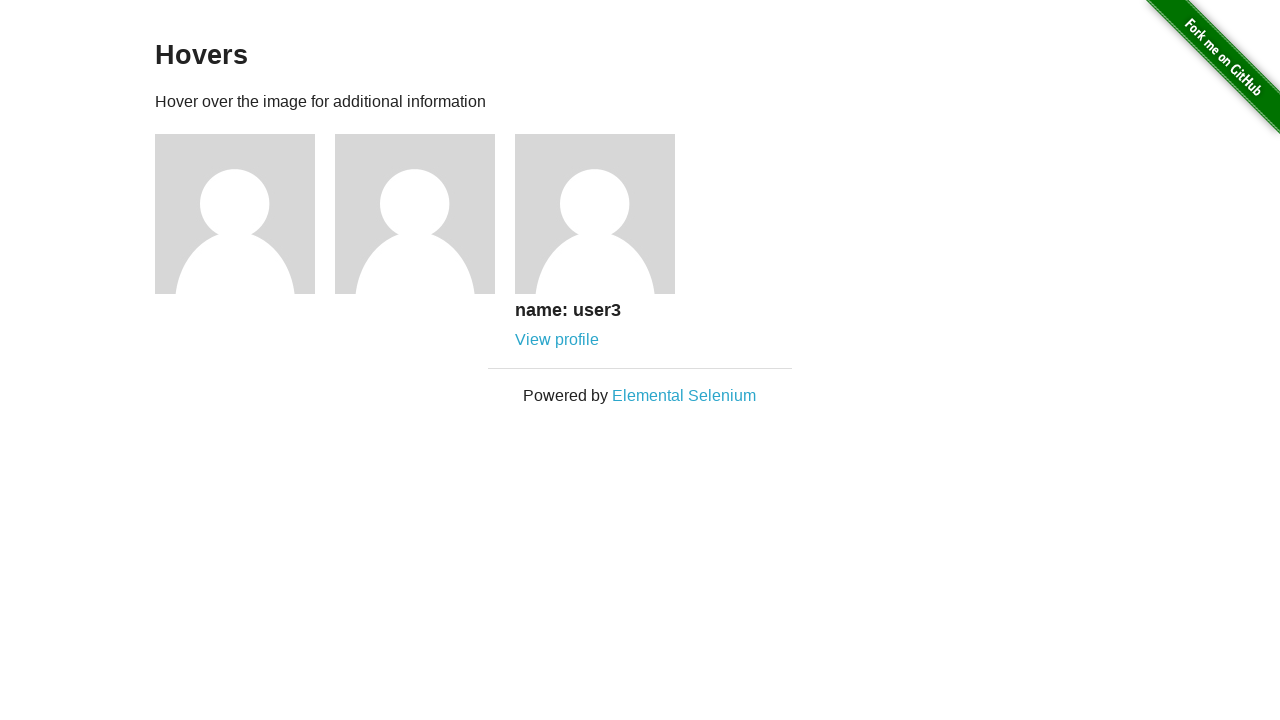